Navigates to Sauce Labs guinea pig test page and verifies the page loads by checking the title

Starting URL: http://saucelabs.com/test/guinea-pig

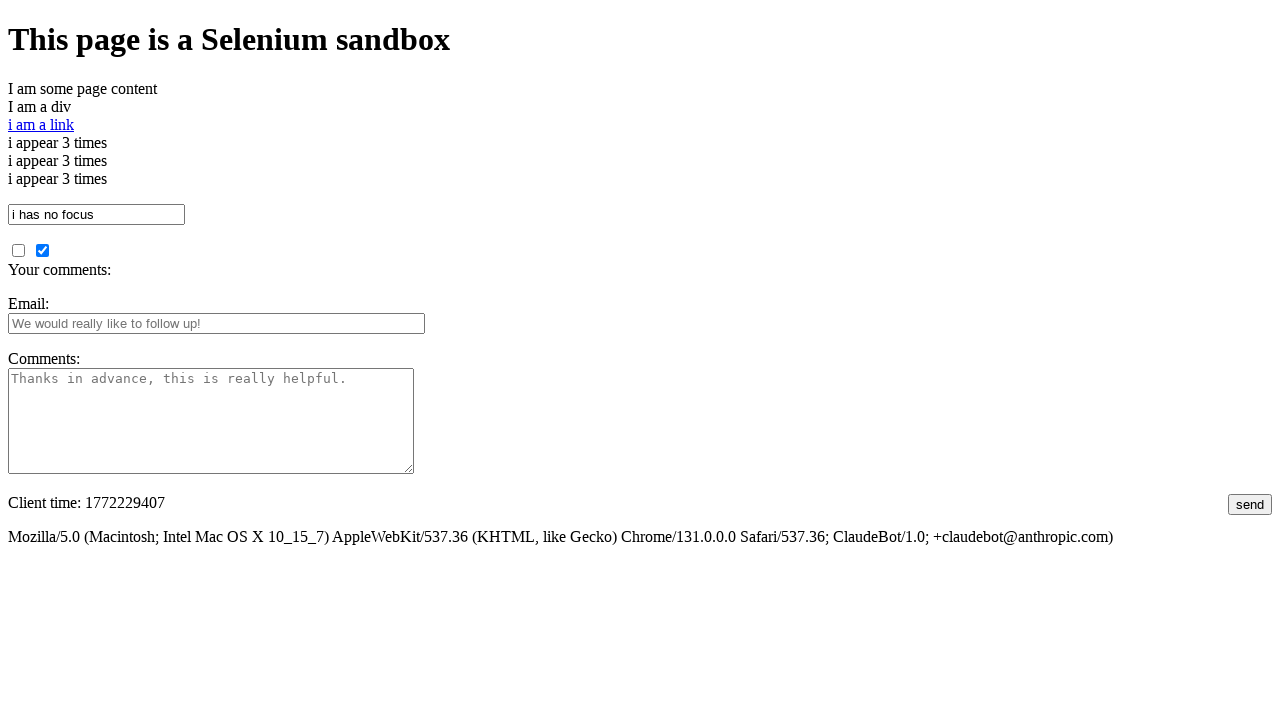

Navigated to Sauce Labs guinea pig test page
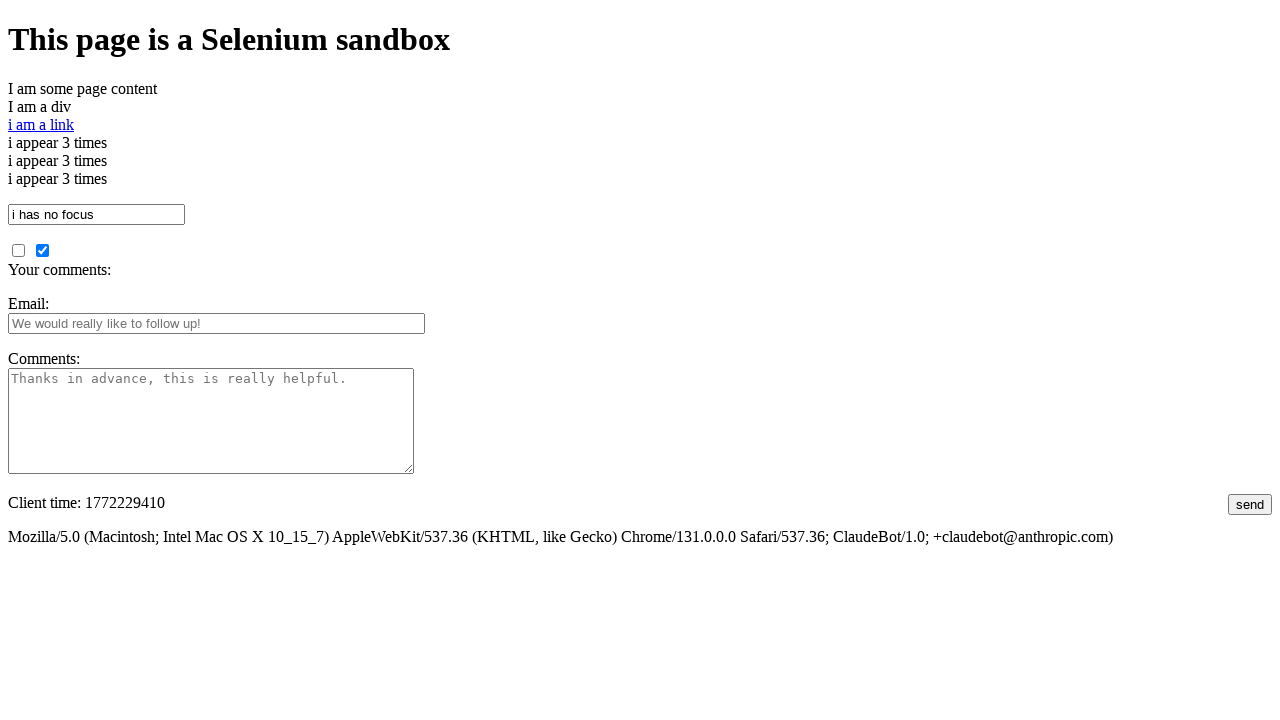

Page DOM content loaded
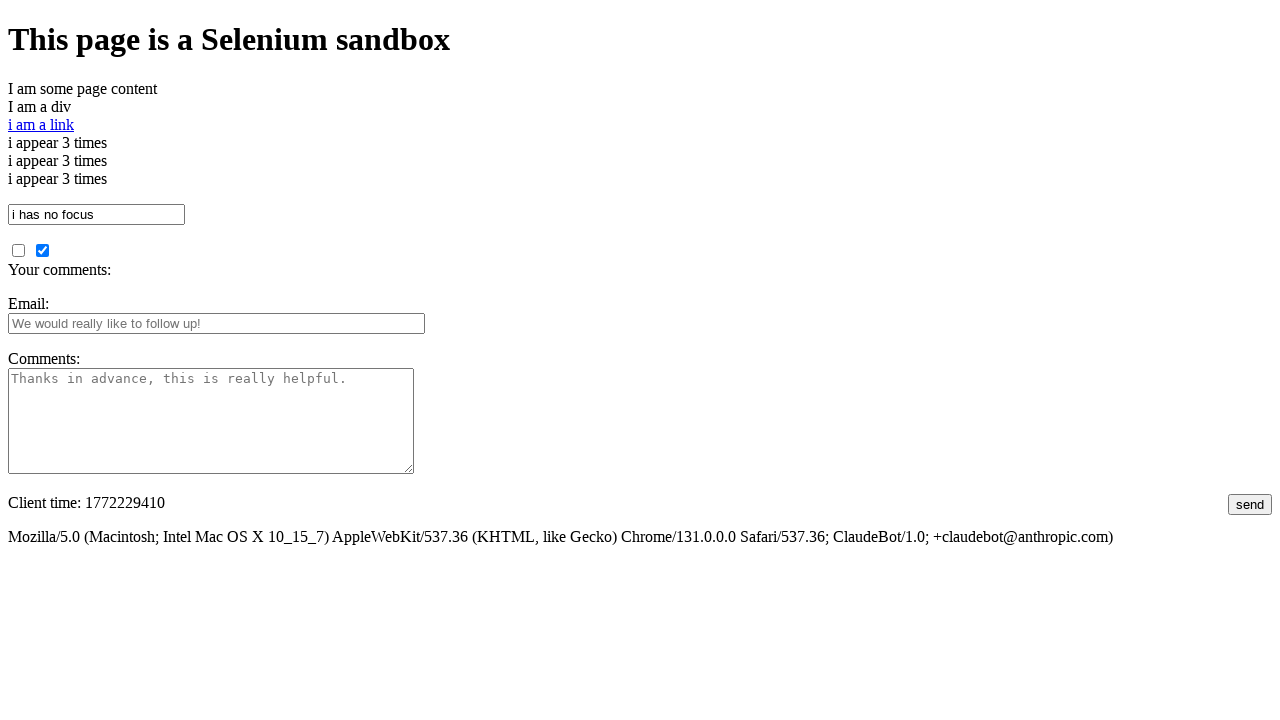

Retrieved page title: 'I am a page title - Sauce Labs'
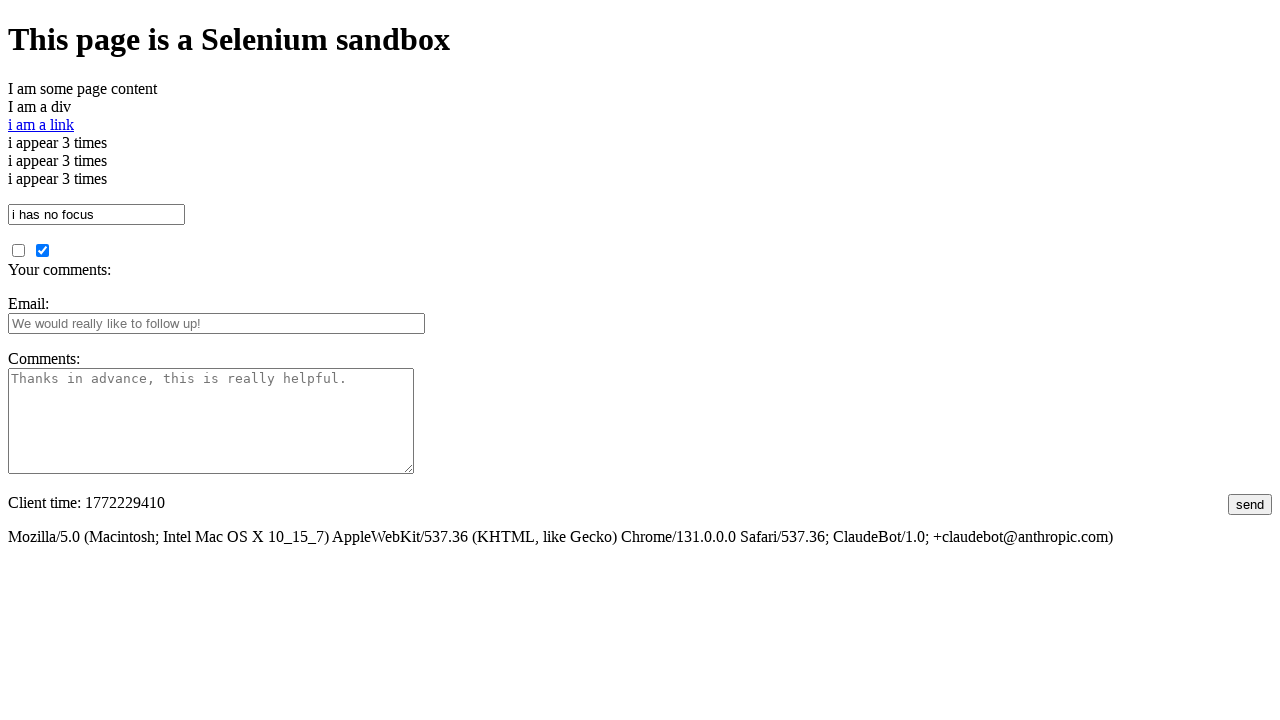

Verified page title is not empty
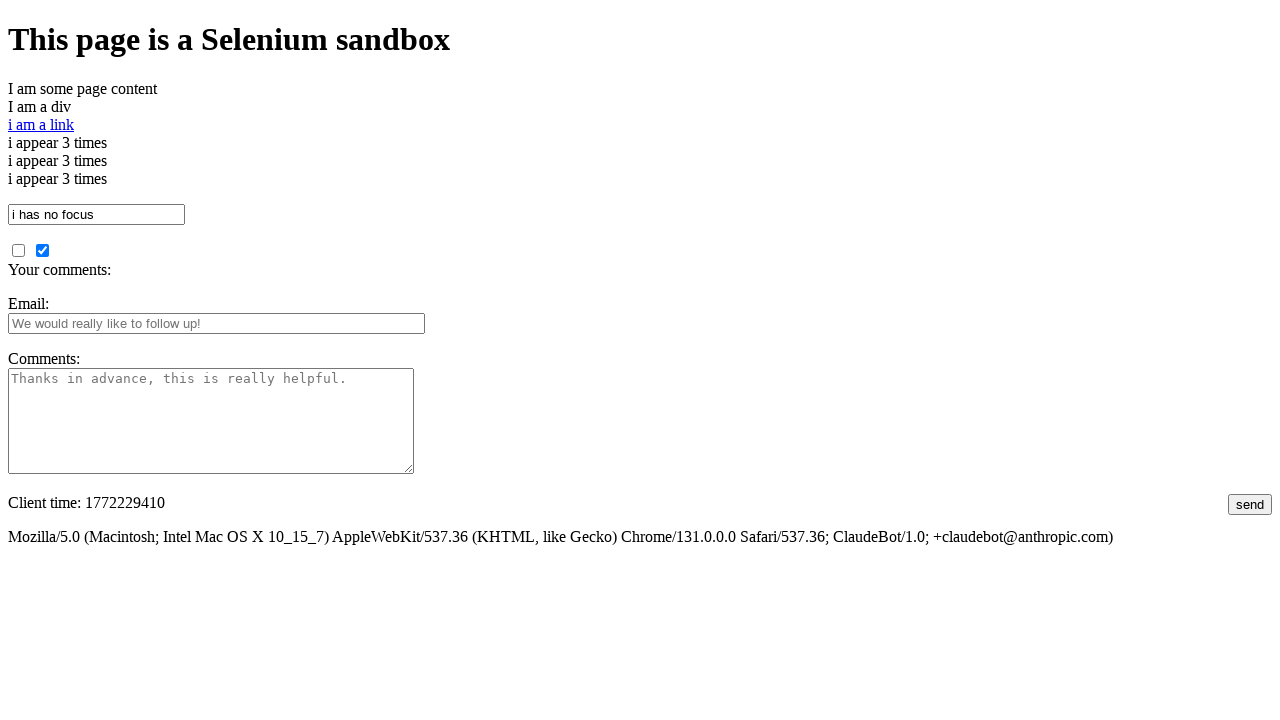

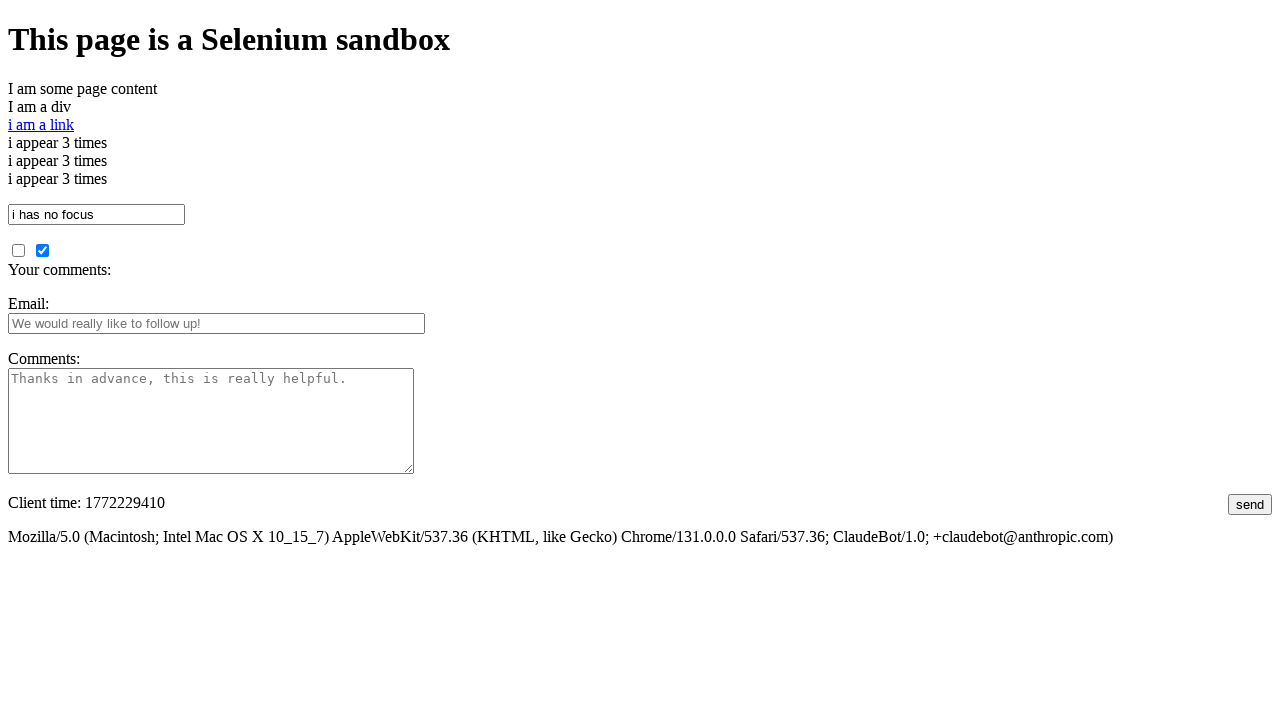